Tests flight booking by selecting origin and destination cities on BlazeDemo travel website

Starting URL: https://www.blazedemo.com

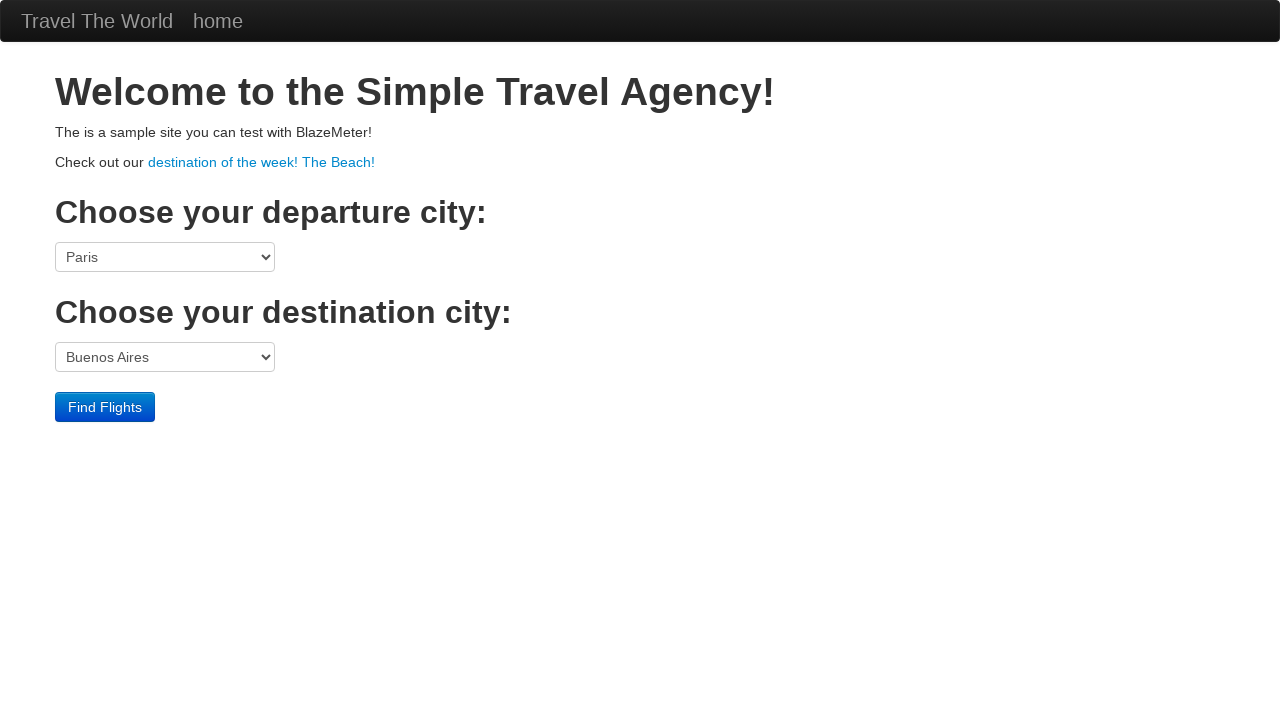

Selected Boston as origin city on select[name="fromPort"]
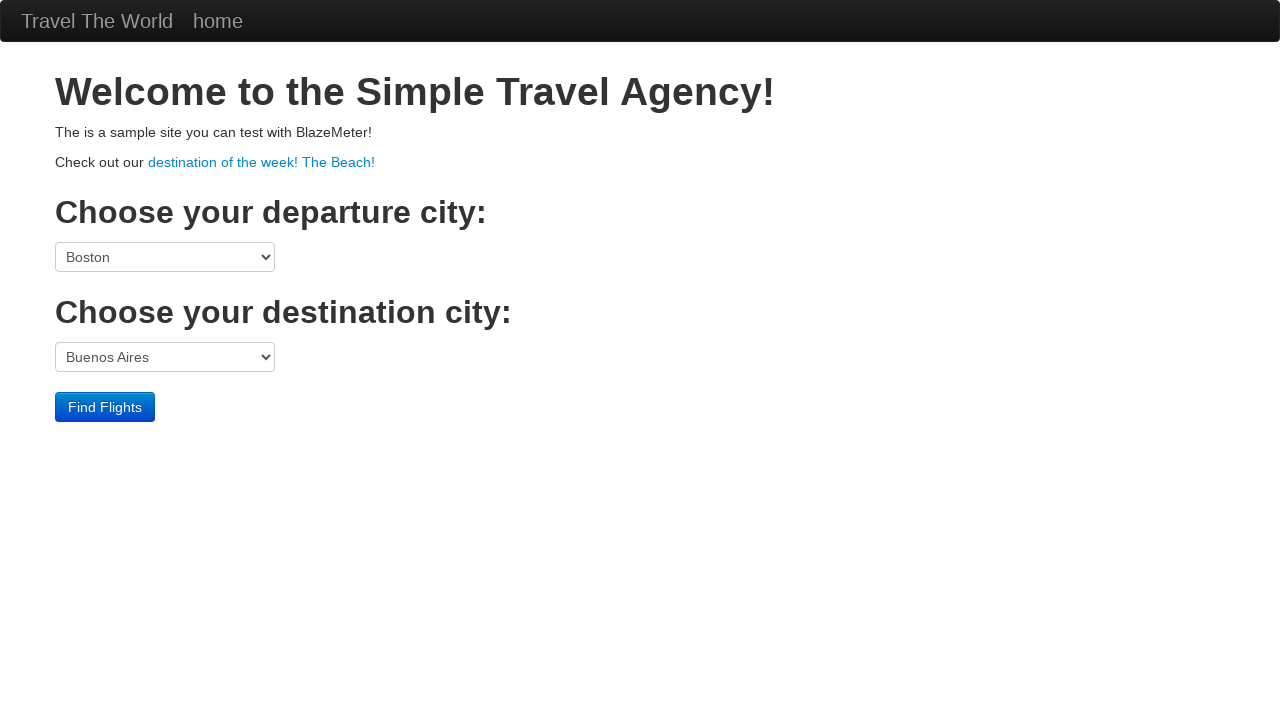

Selected Dublin as destination city on select[name="toPort"]
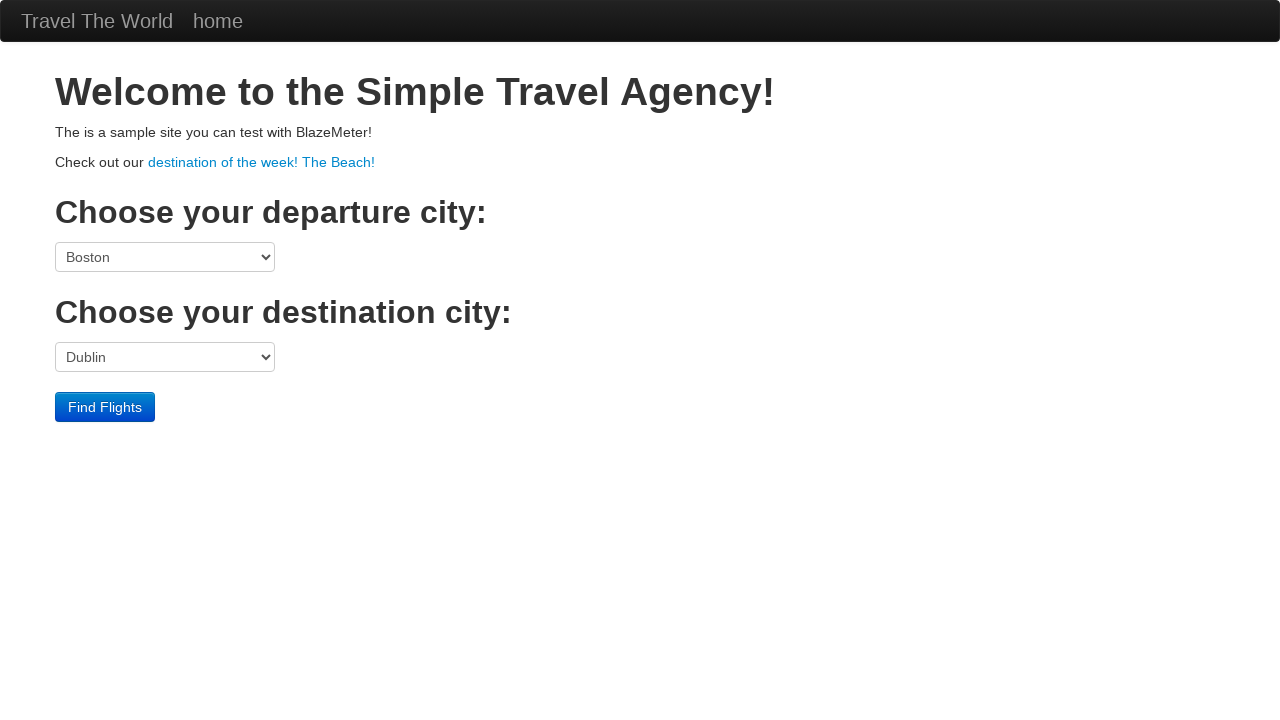

Clicked Find Flights button to search for available flights at (105, 407) on input[type="submit"][value="Find Flights"]
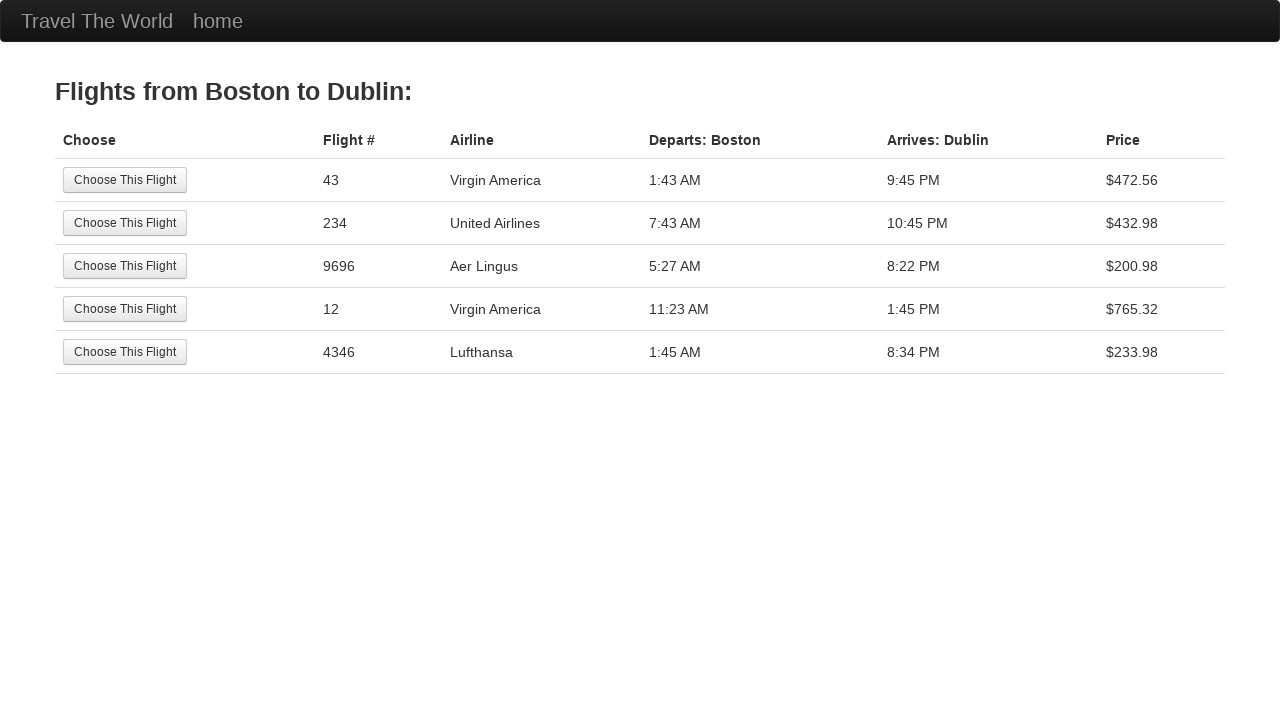

Reservation page loaded with available flights
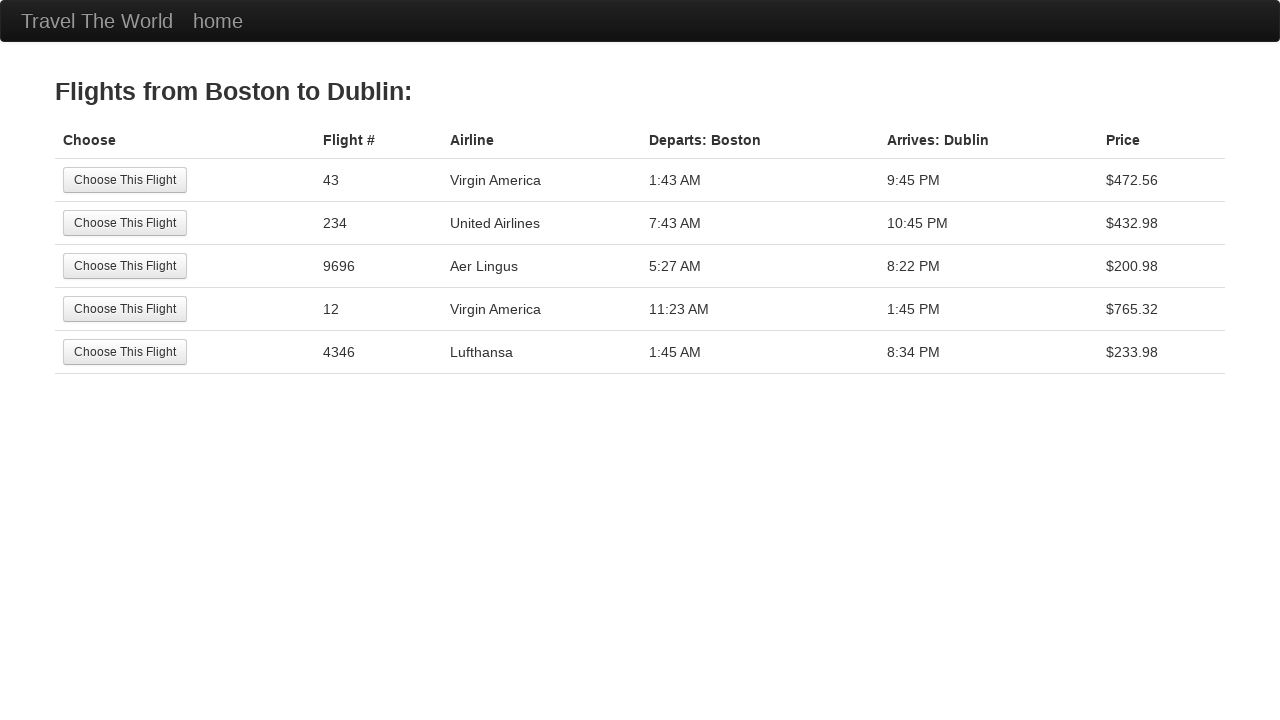

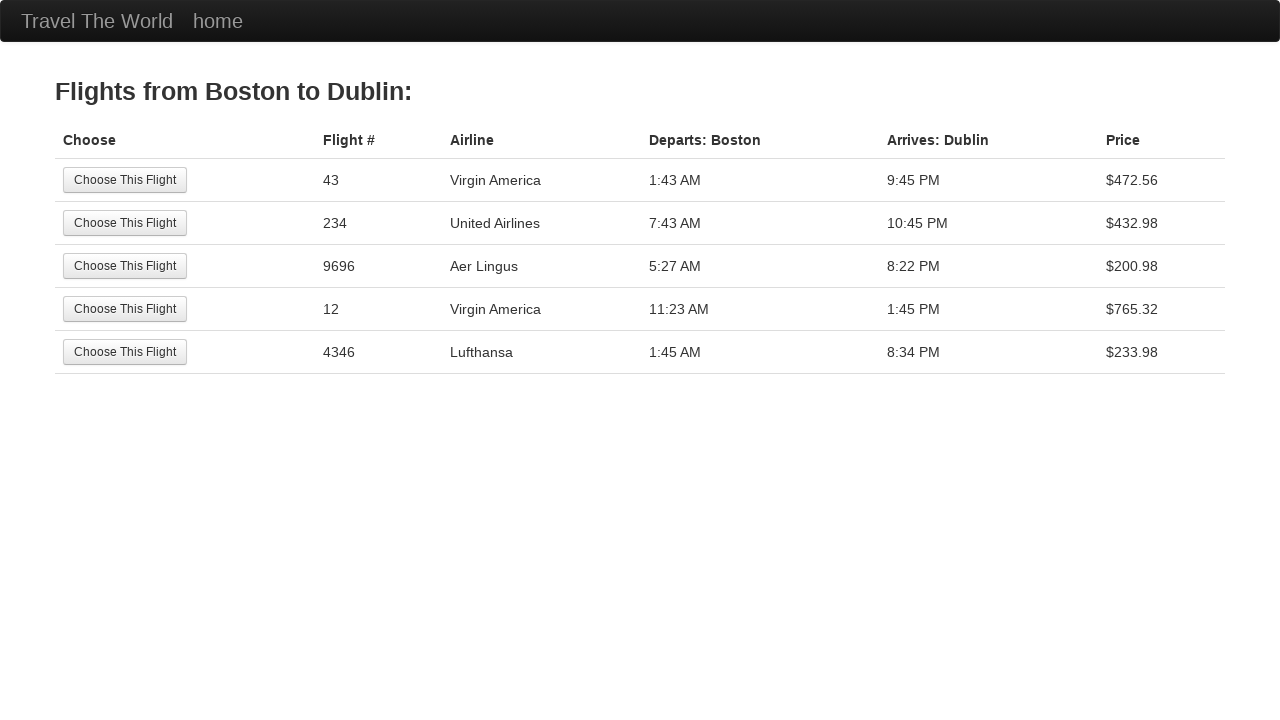